Tests A/B test opt-out by adding an opt-out cookie before navigating to the A/B test page, then verifying the heading shows "No A/B Test"

Starting URL: http://the-internet.herokuapp.com

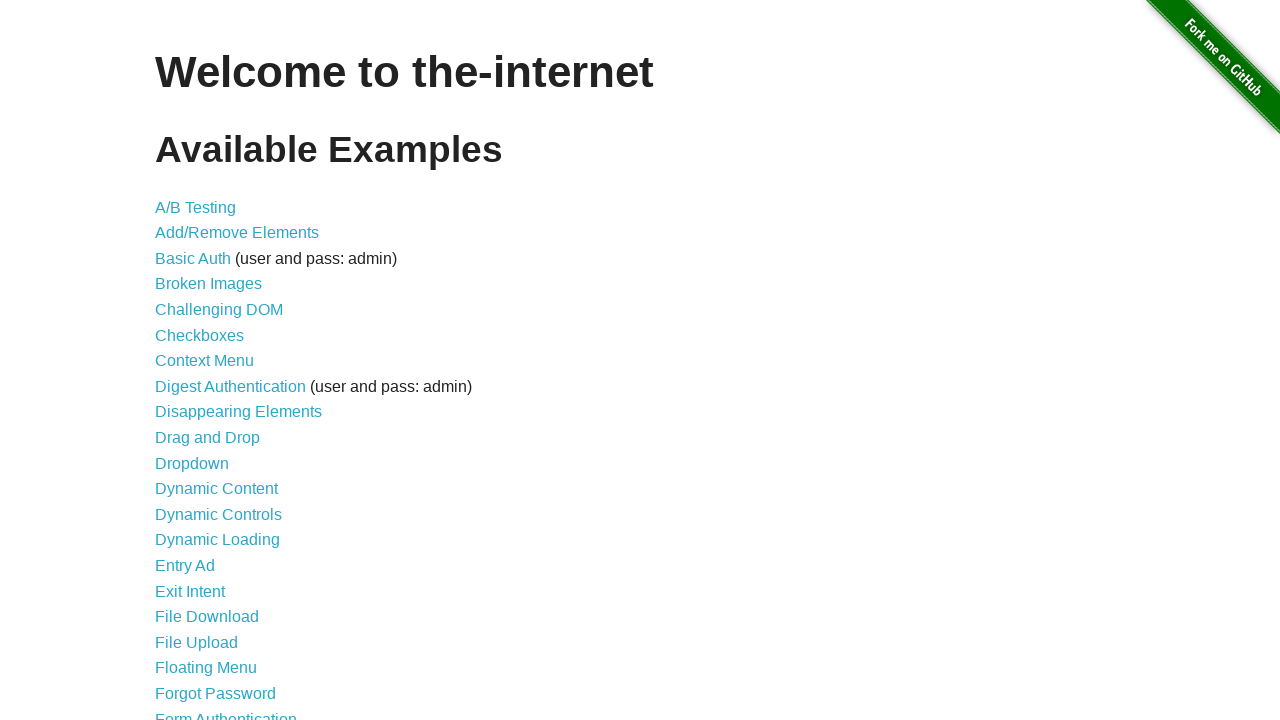

Added optimizelyOptOut cookie to opt out of A/B test
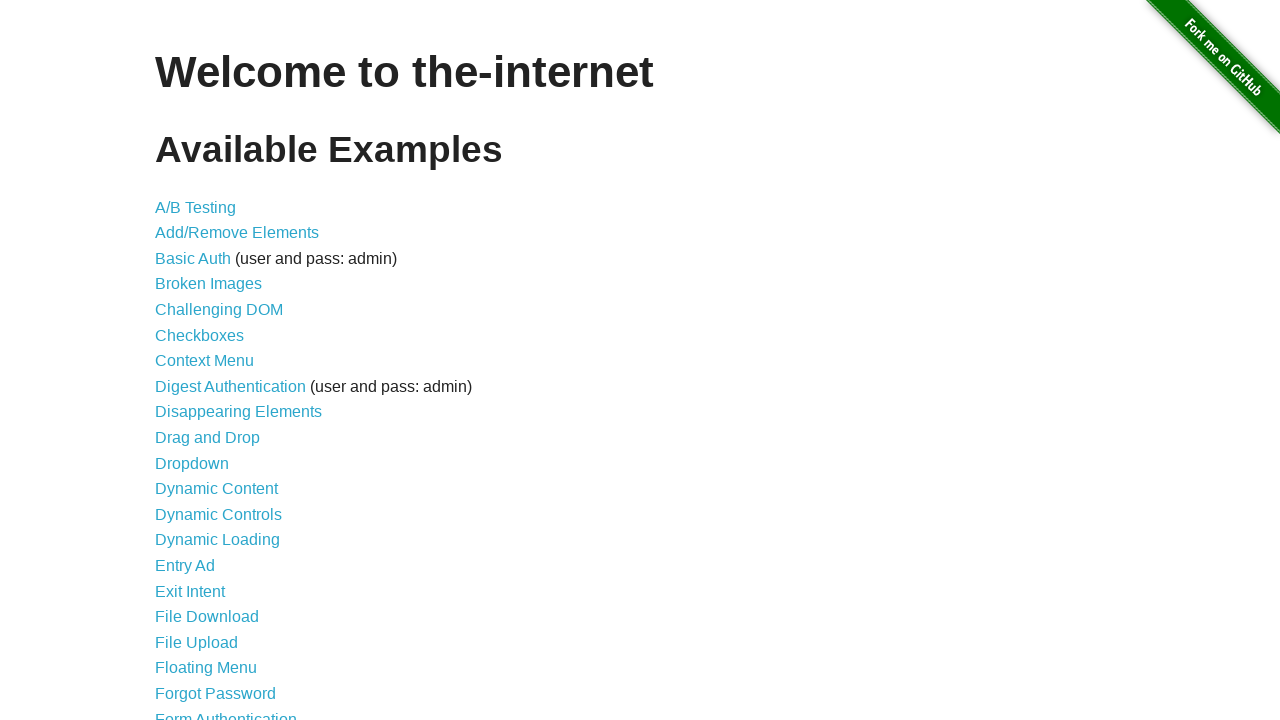

Navigated to A/B test page
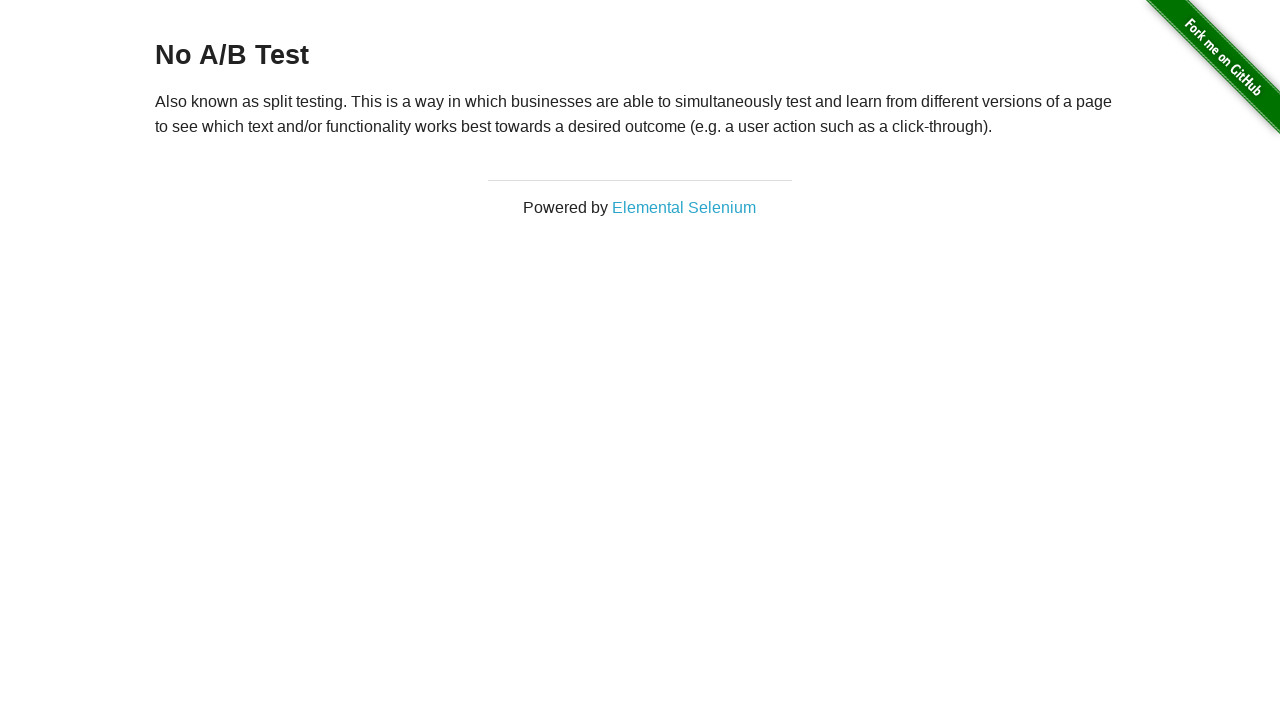

Waited for h3 heading to load
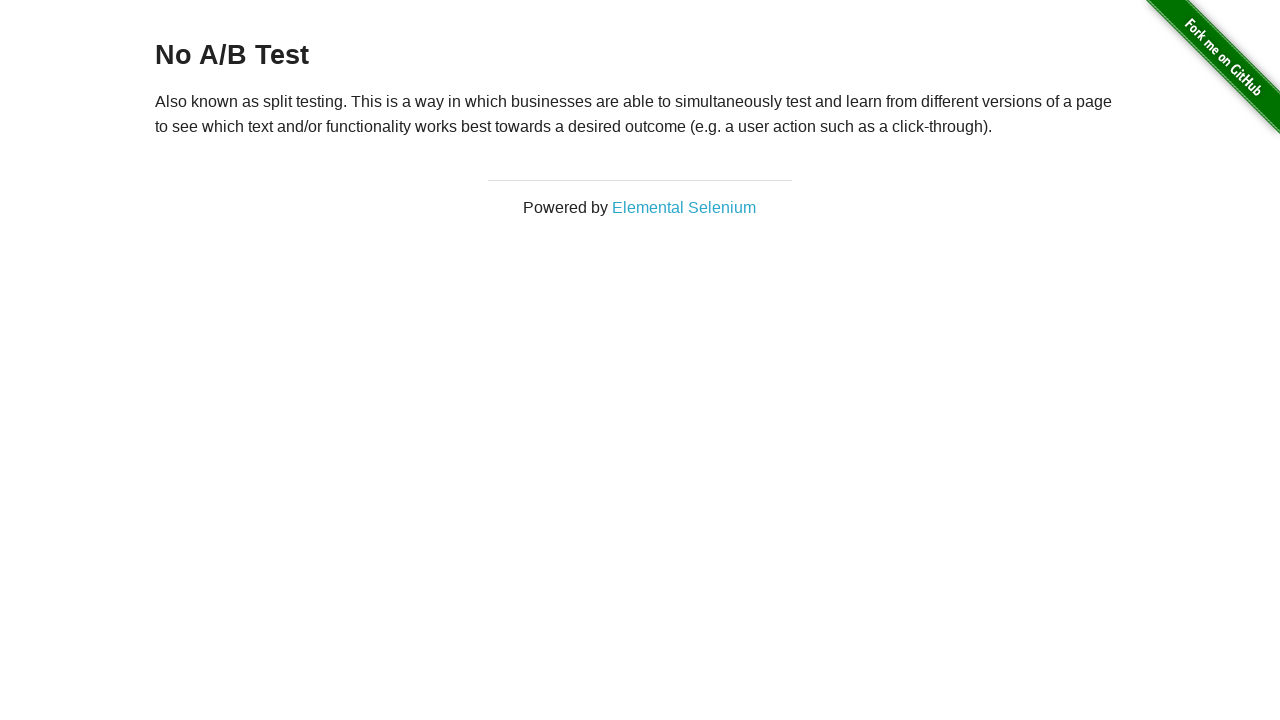

Retrieved heading text content
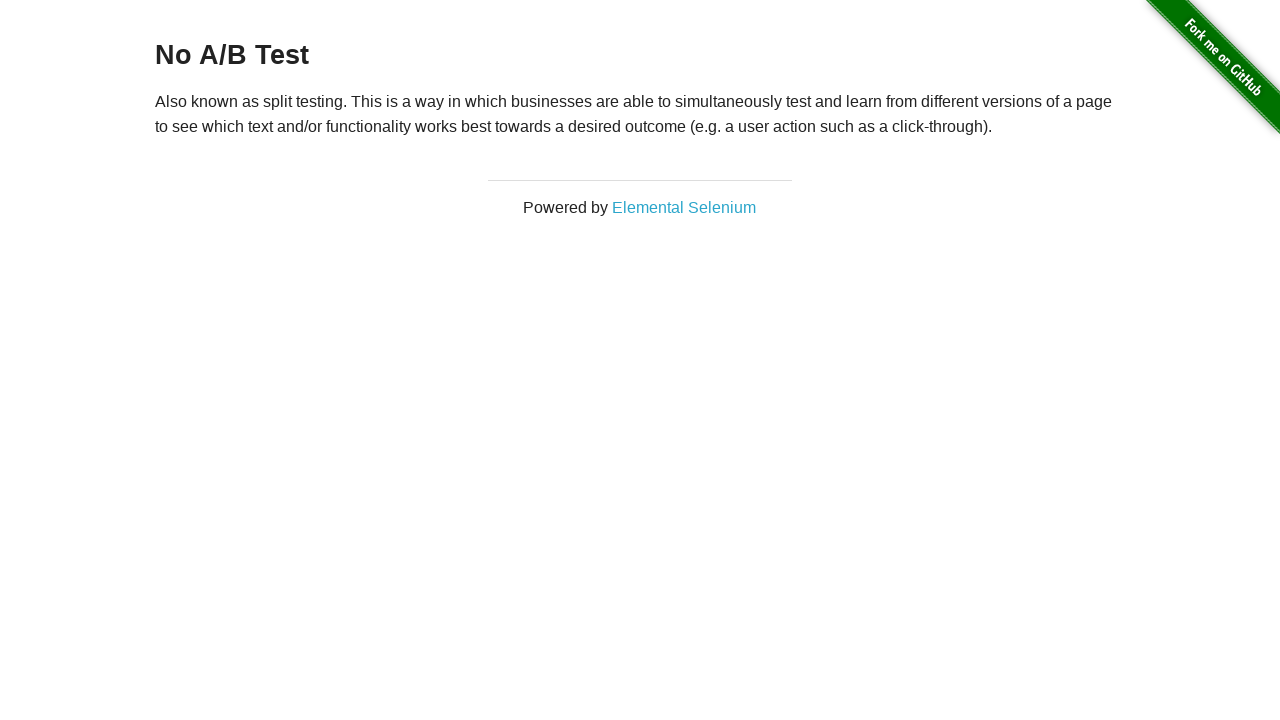

Verified heading displays 'No A/B Test' confirming opt-out cookie worked
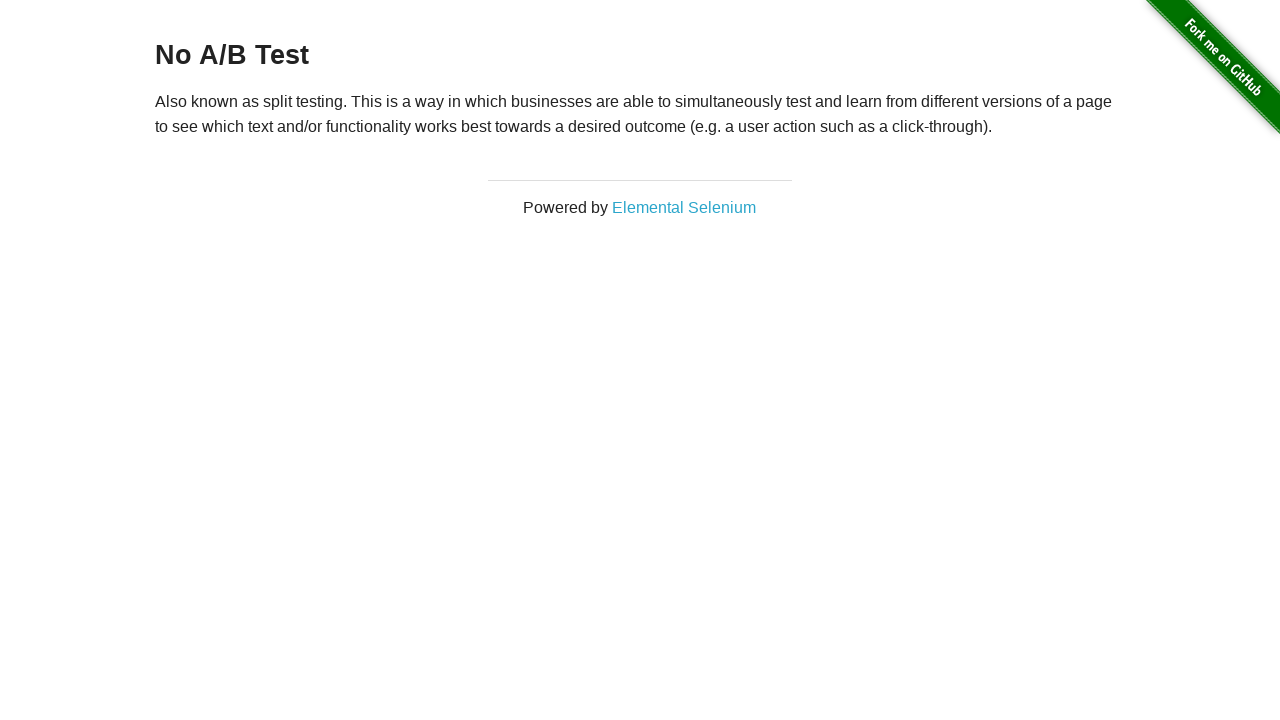

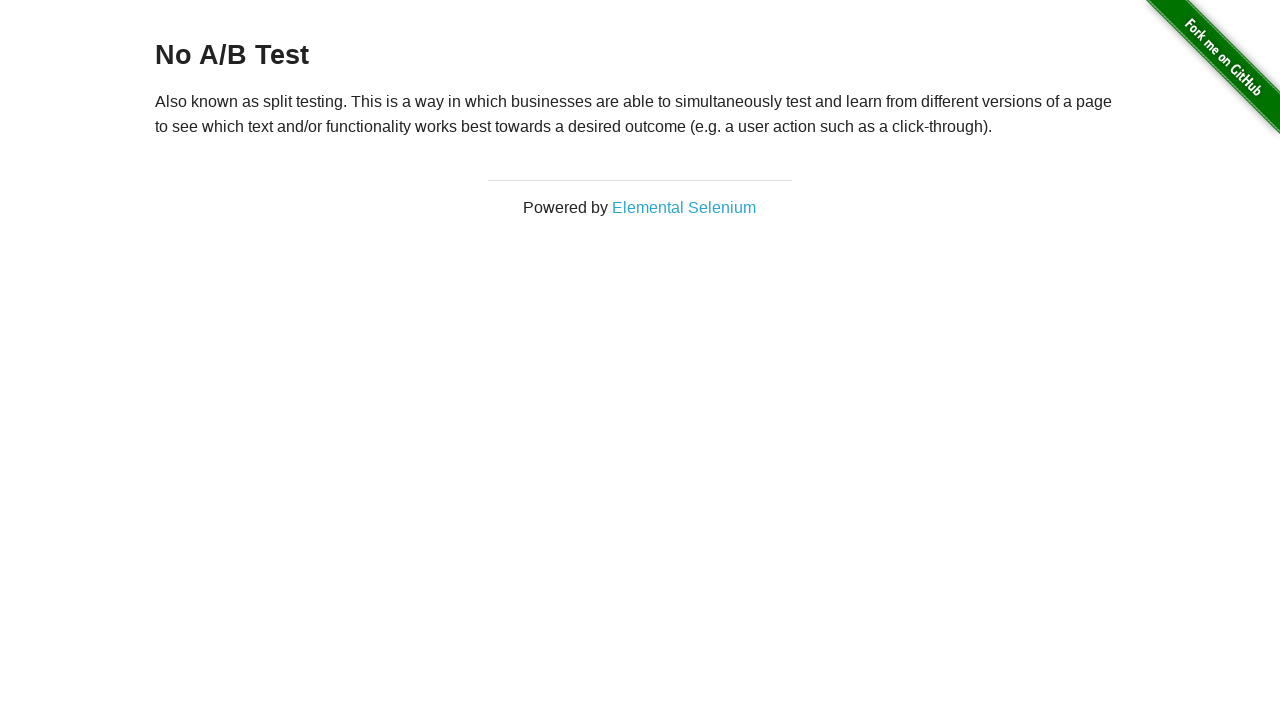